Navigates to Meesho online shopping homepage and verifies that the page title matches the expected value for the e-commerce site.

Starting URL: https://www.meesho.com/

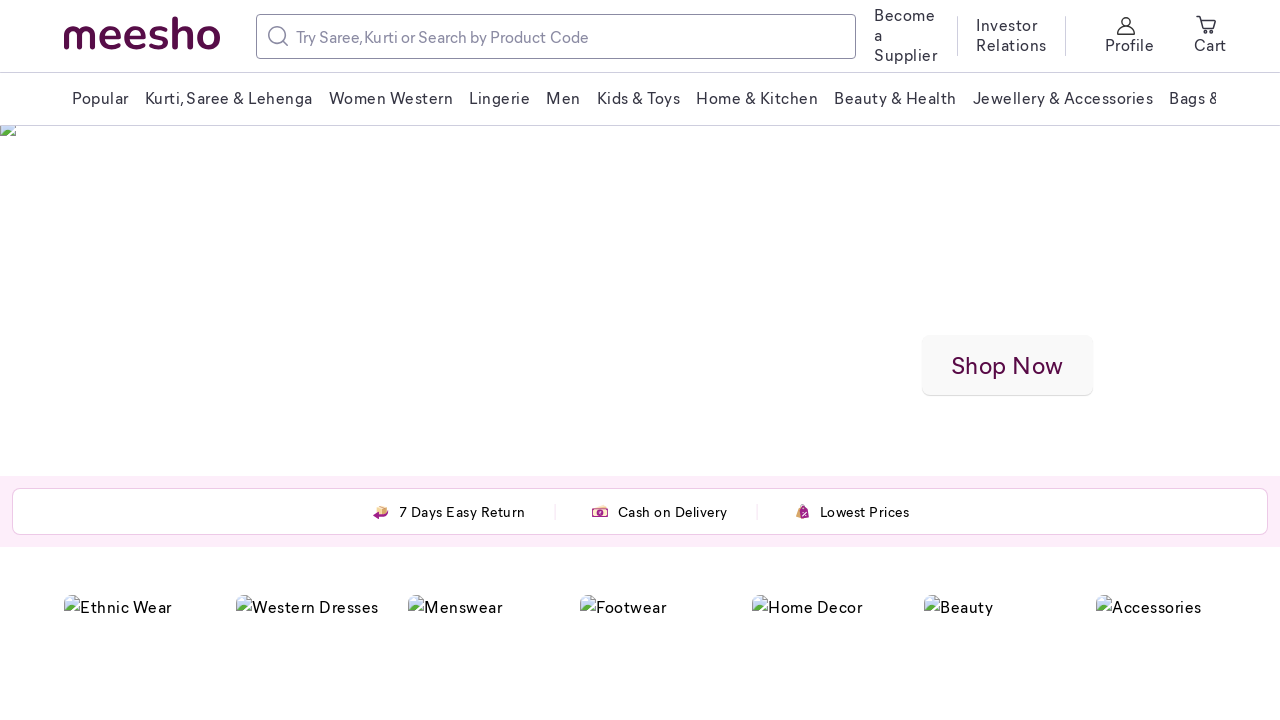

Navigated to Meesho online shopping homepage
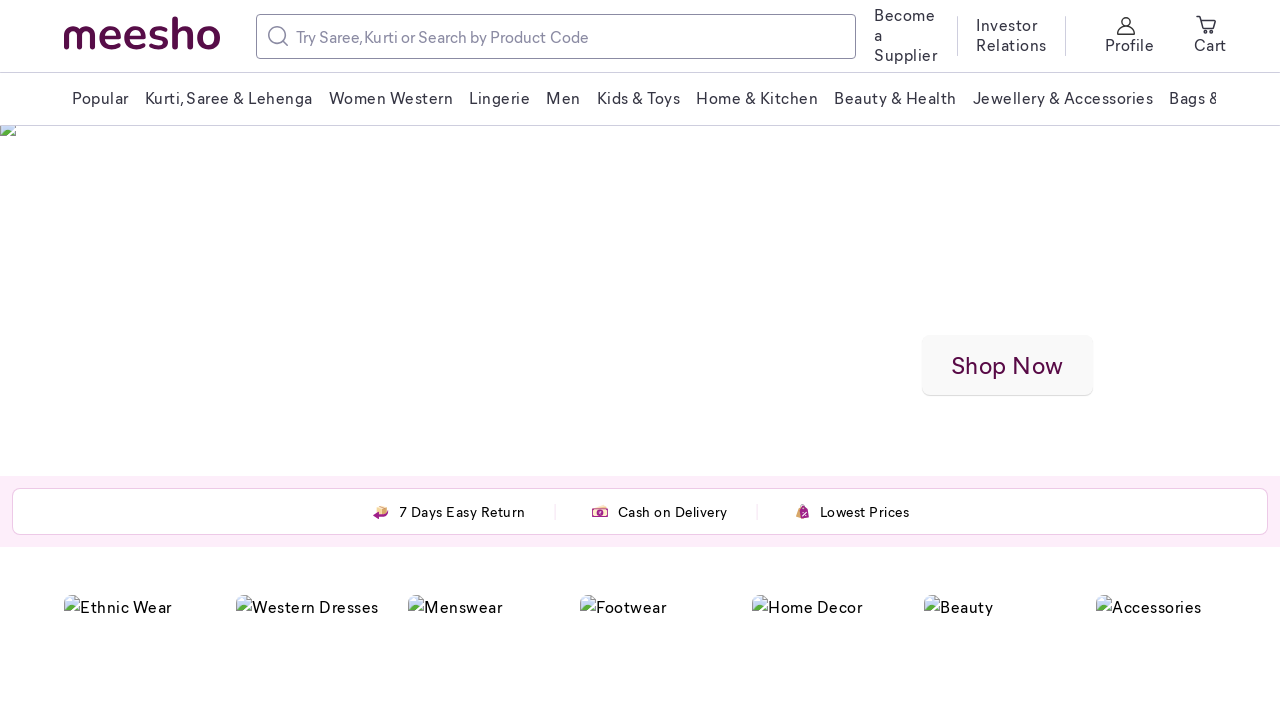

Page fully loaded (DOM content loaded)
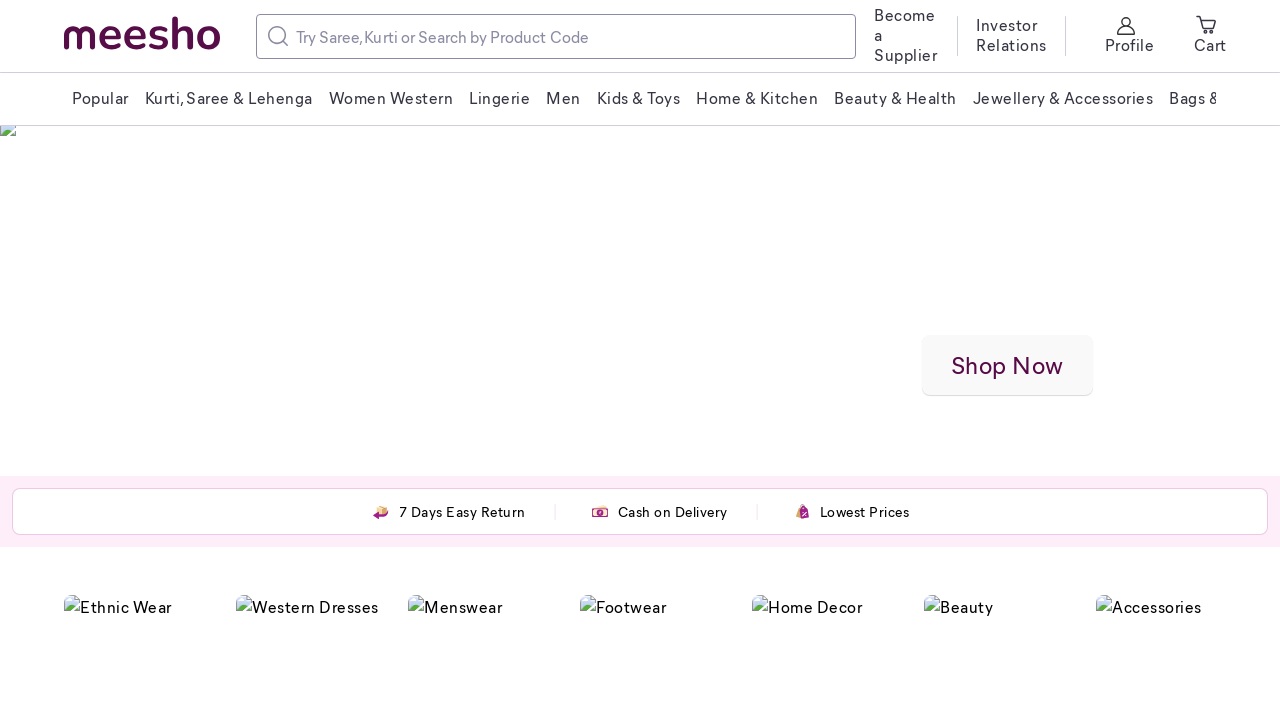

Retrieved page title
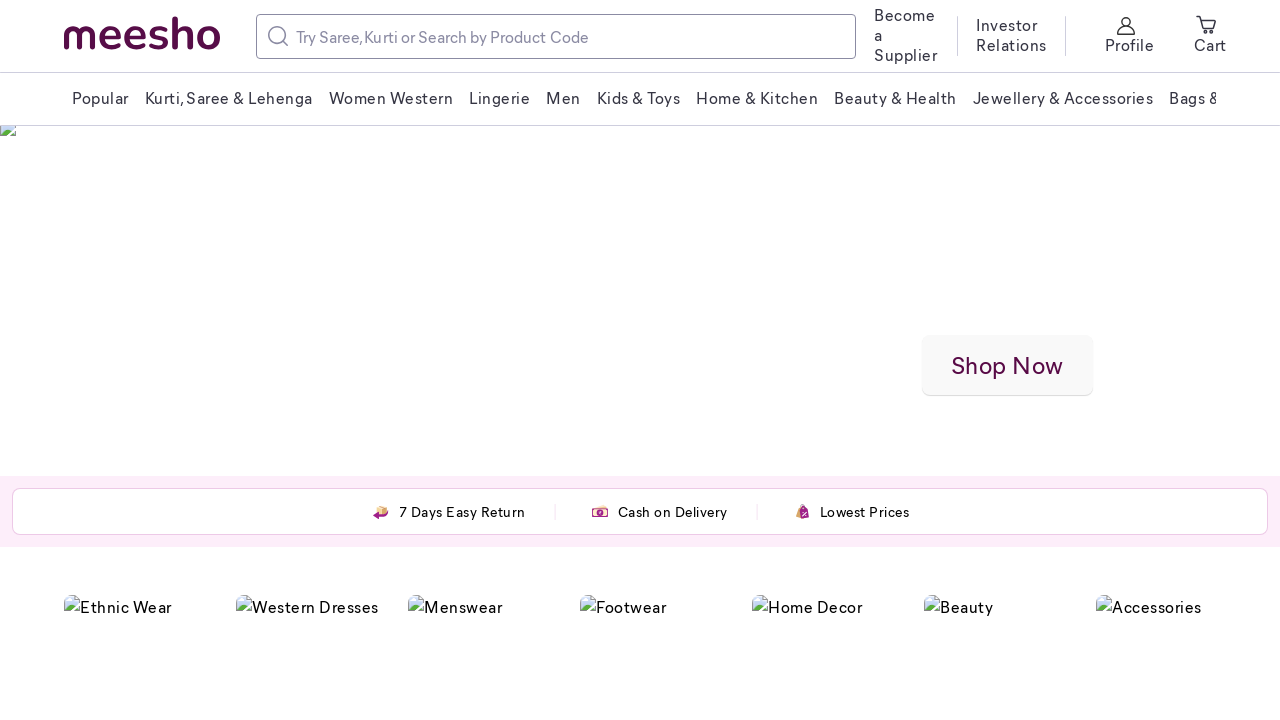

Verified page title matches expected value: 'Online Shopping Site for Fashion, Electronics, Home & More | Meesho'
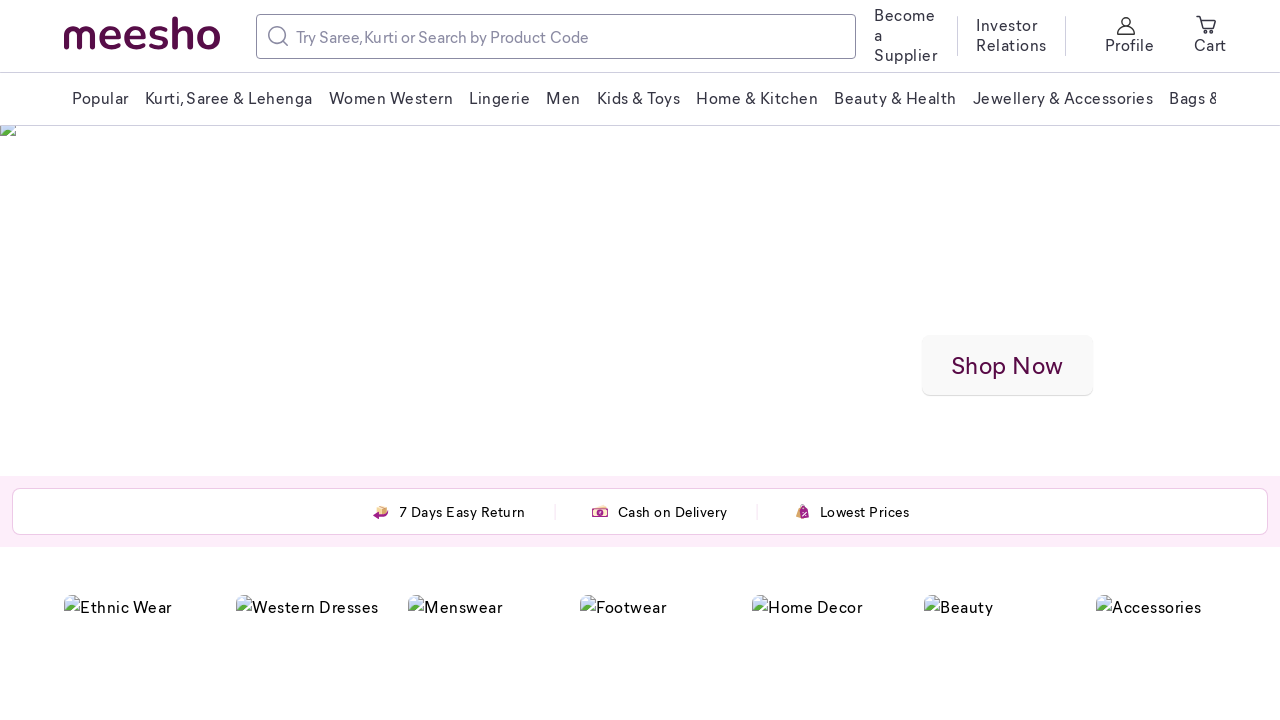

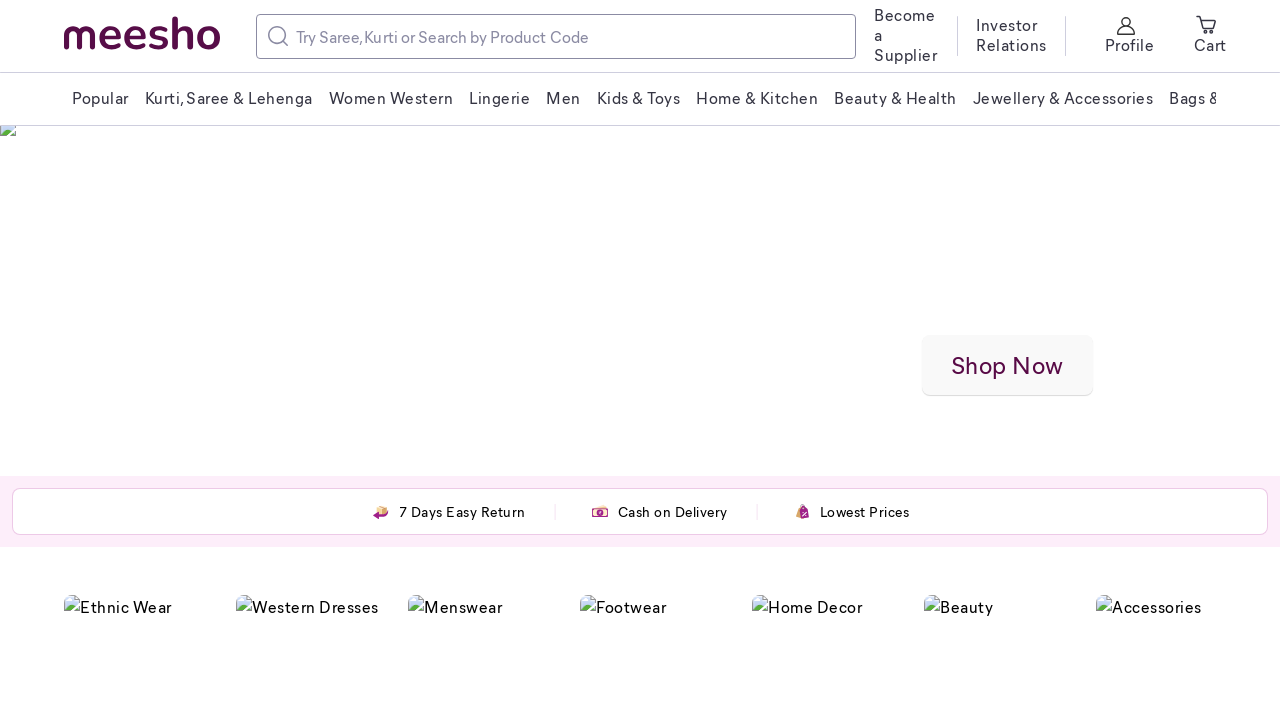